Tests the Practice Form by filling out all fields including personal info, date of birth, subjects, hobbies, address, and state/city dropdowns, then submitting the form.

Starting URL: https://demoqa.com/elements

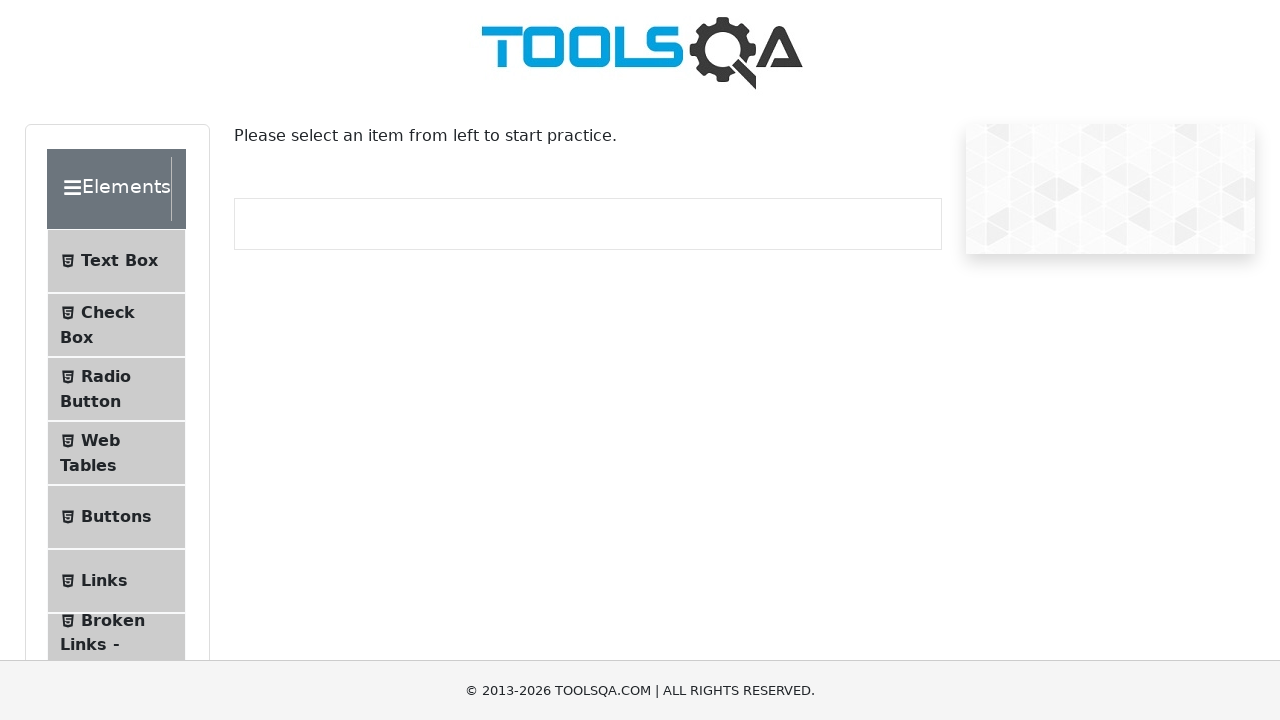

Clicked on Forms section at (94, 360) on xpath=//div[@class='header-text' and text()='Forms']
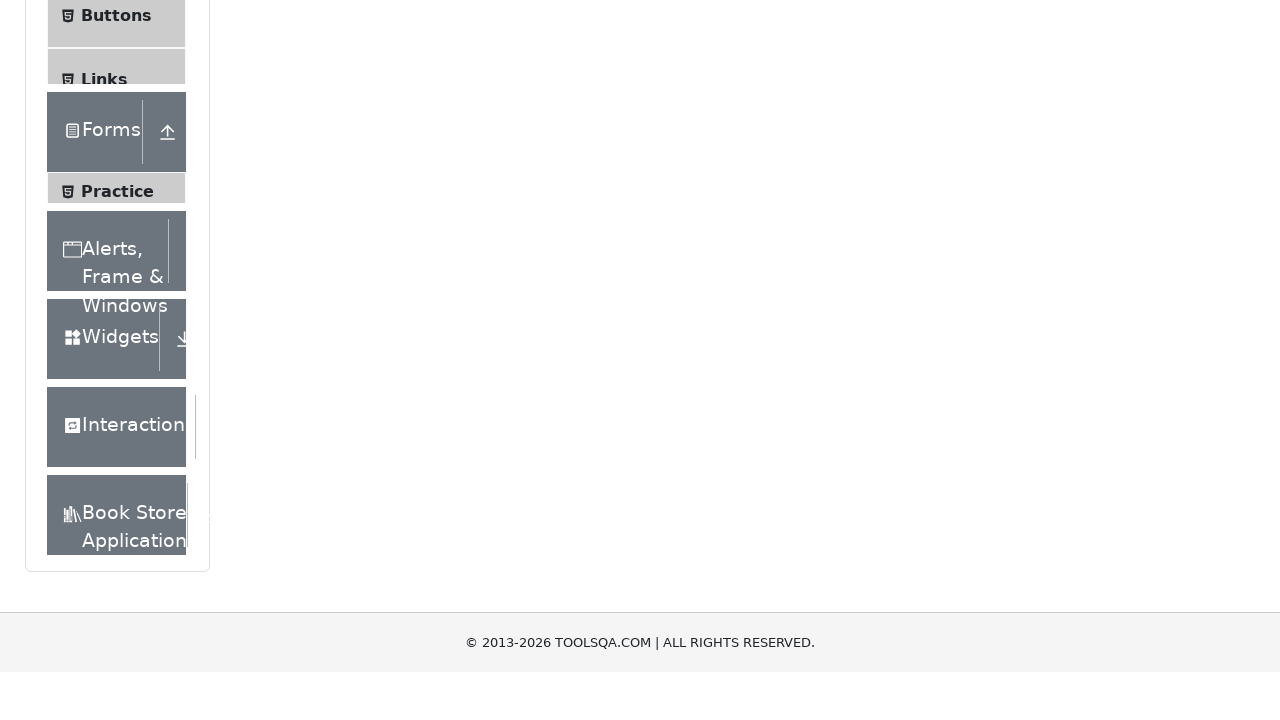

Waited for 1 second for page to load
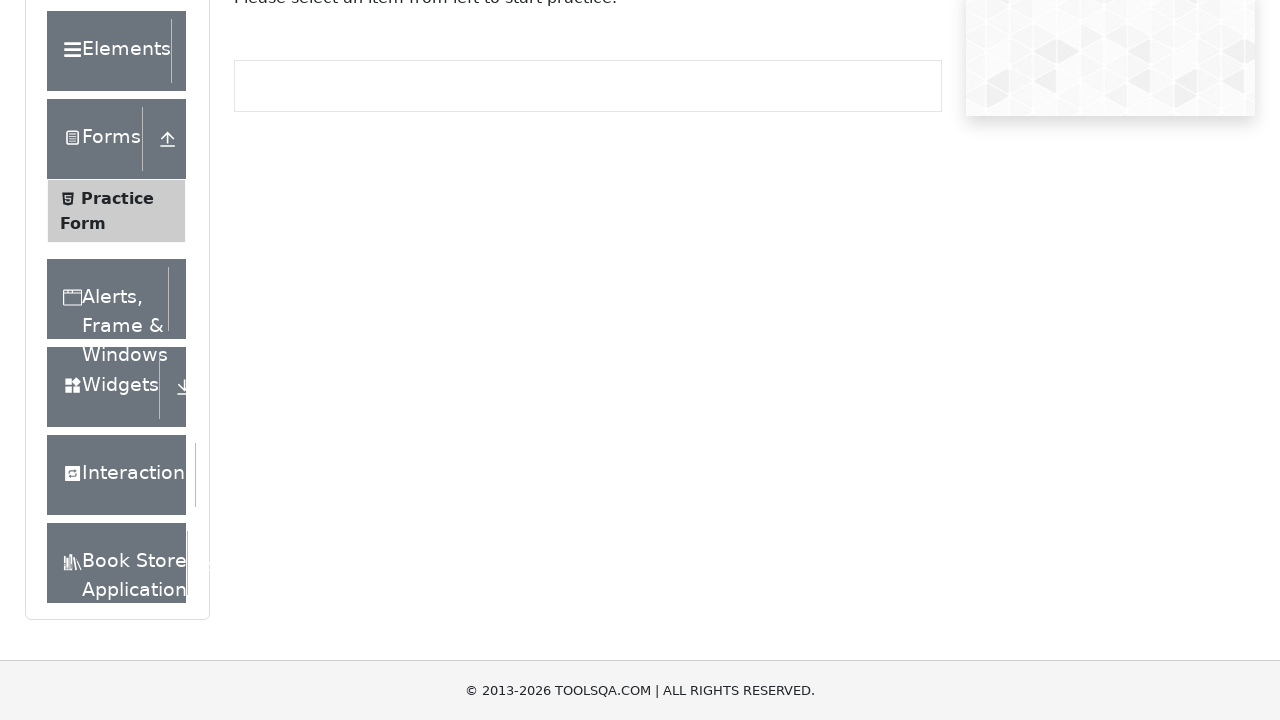

Clicked on Practice Form link at (117, 198) on xpath=//span[text()='Practice Form']
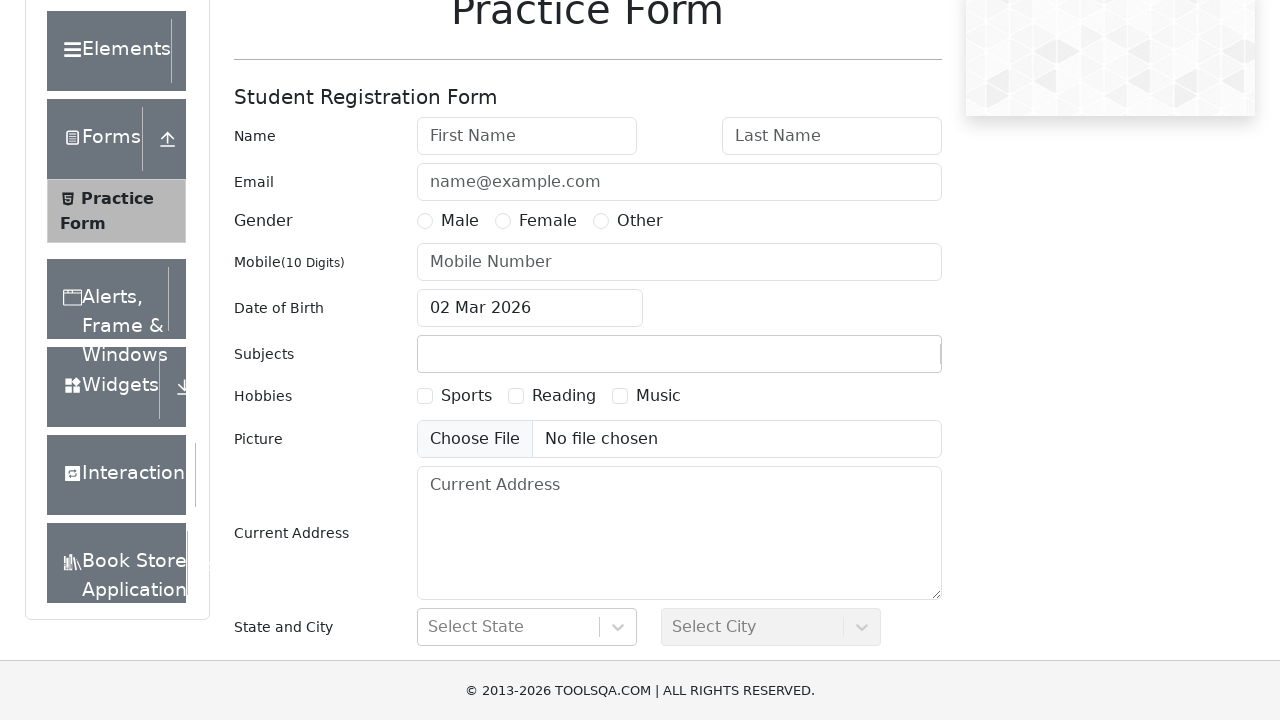

Practice Form page loaded successfully
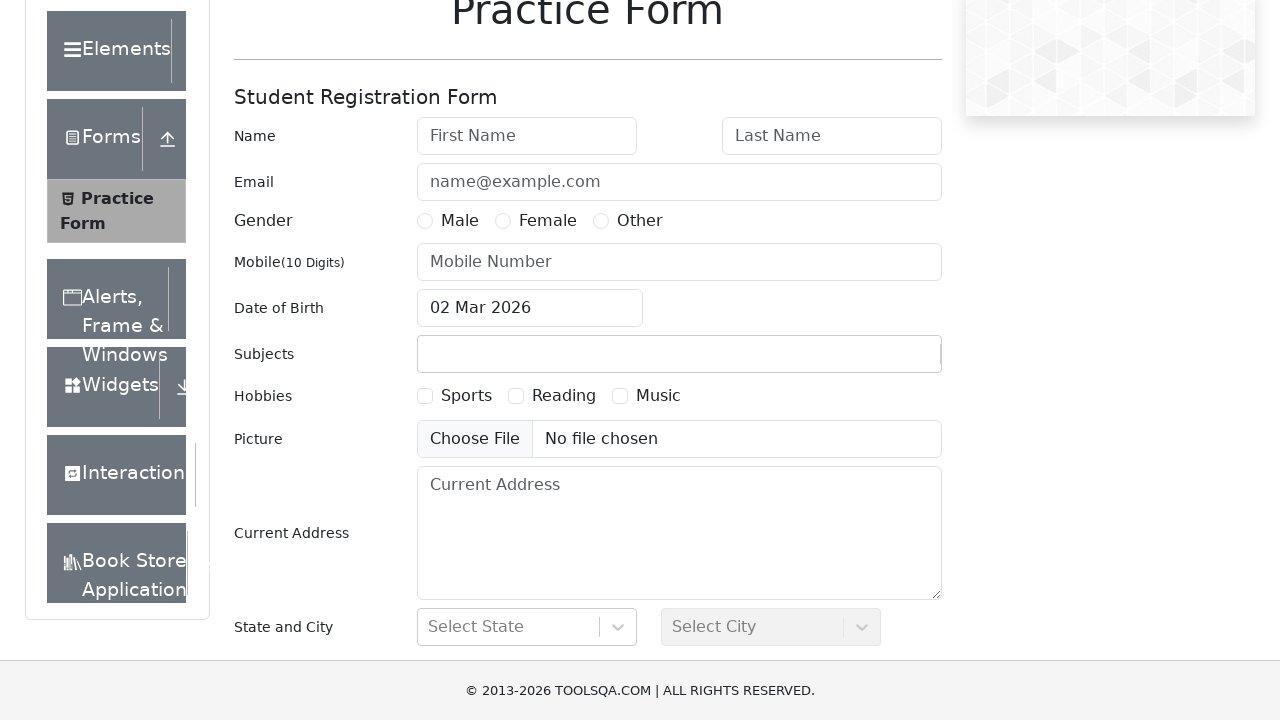

Filled first name with 'Owais' on #firstName
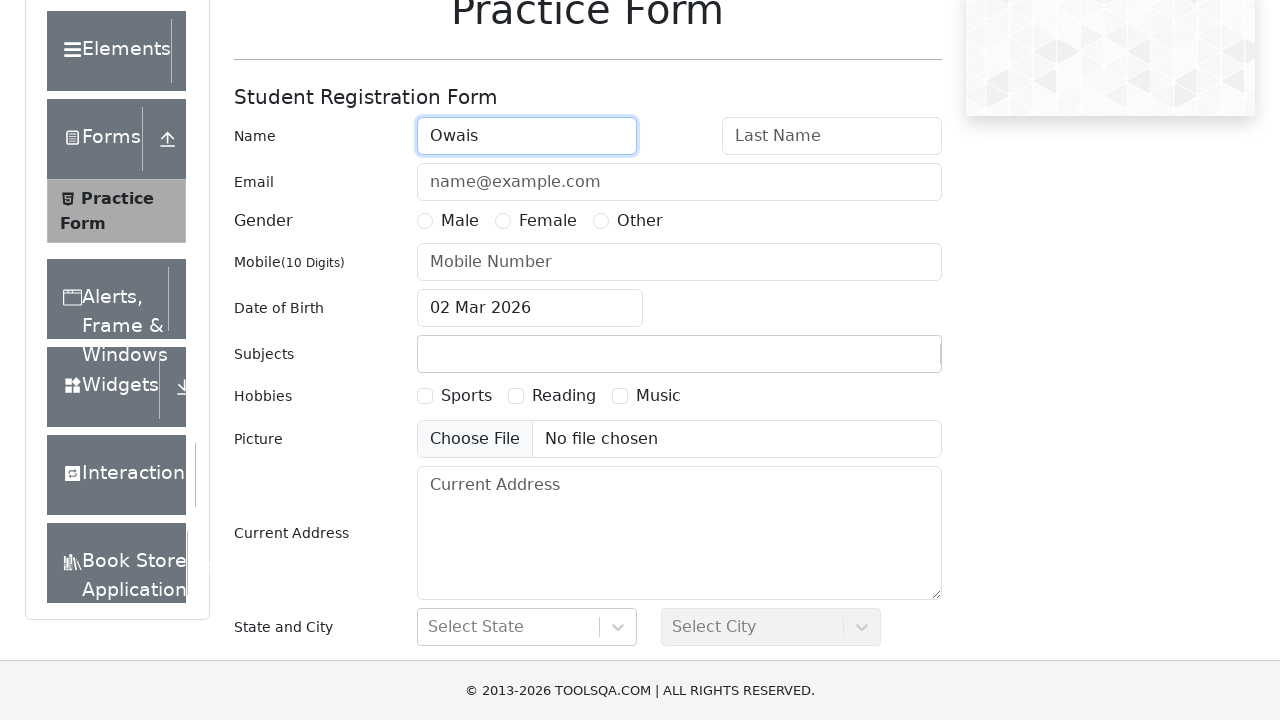

Filled last name with 'Rana' on #lastName
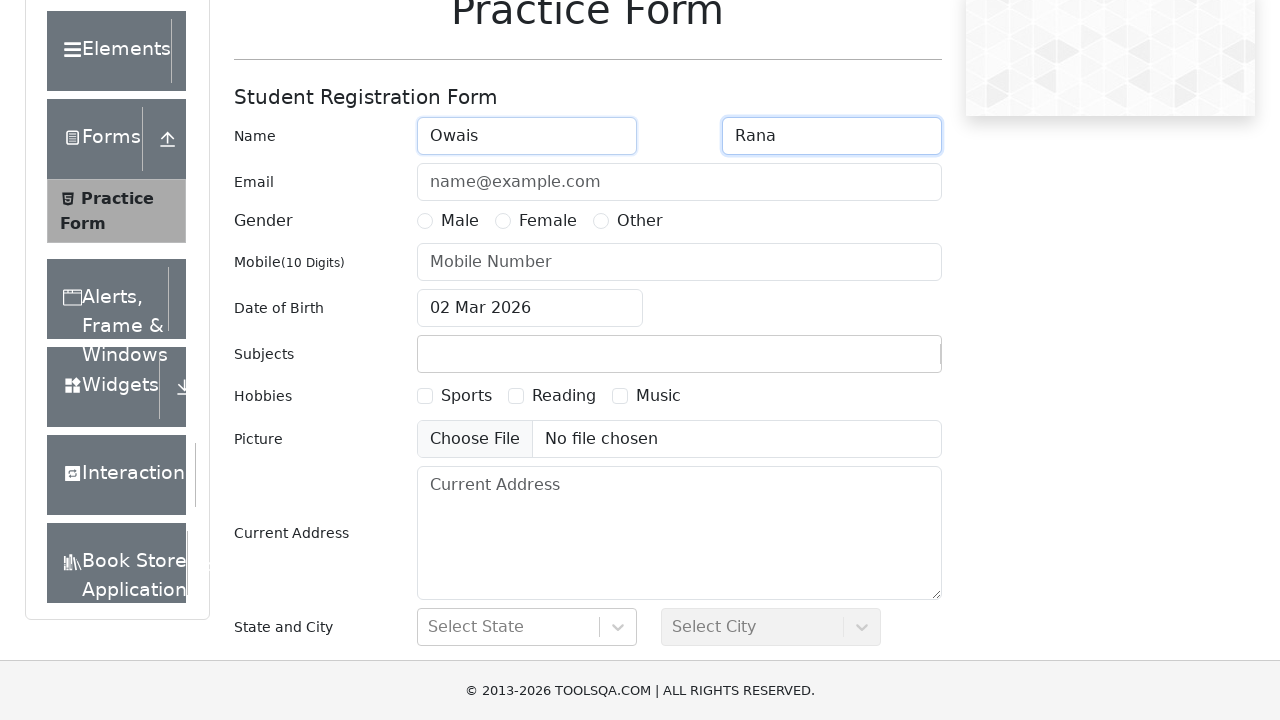

Filled email with 'owaisrana@mail.com' on #userEmail
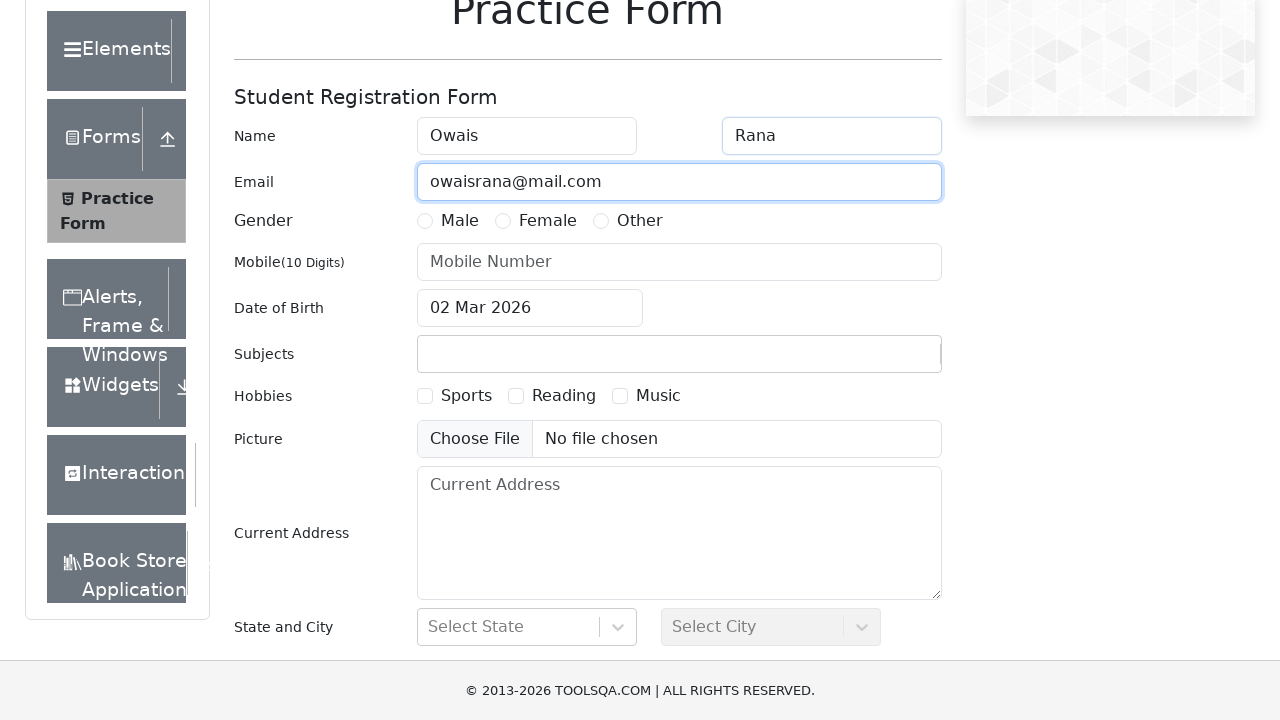

Selected 'Male' gender at (460, 221) on xpath=//label[text()='Male']
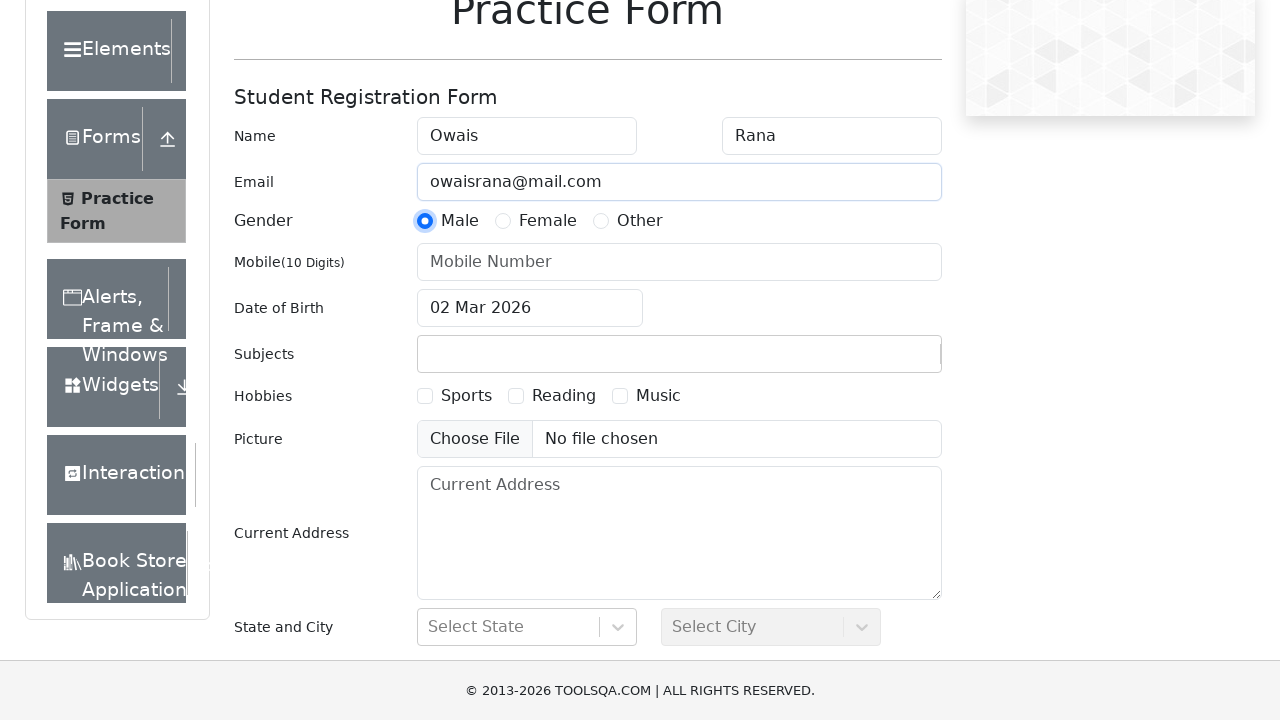

Filled mobile number with '1234567890' on #userNumber
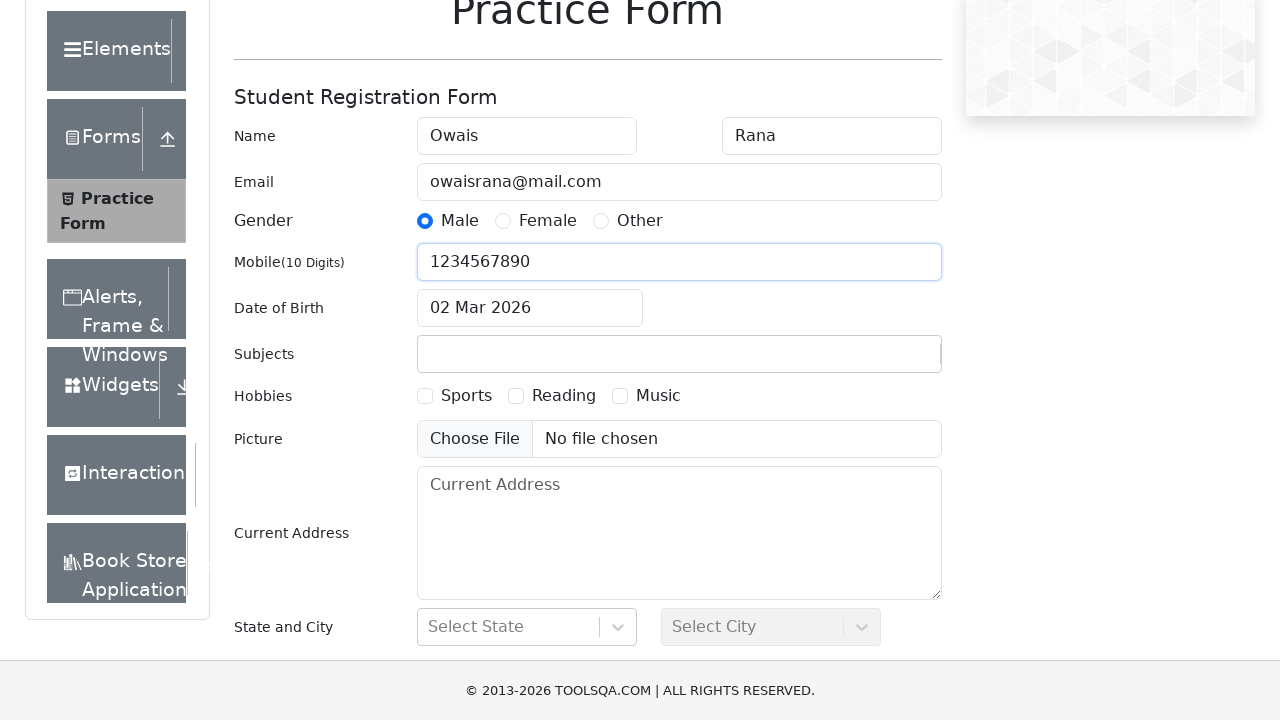

Clicked on date of birth field to open date picker at (530, 308) on #dateOfBirthInput
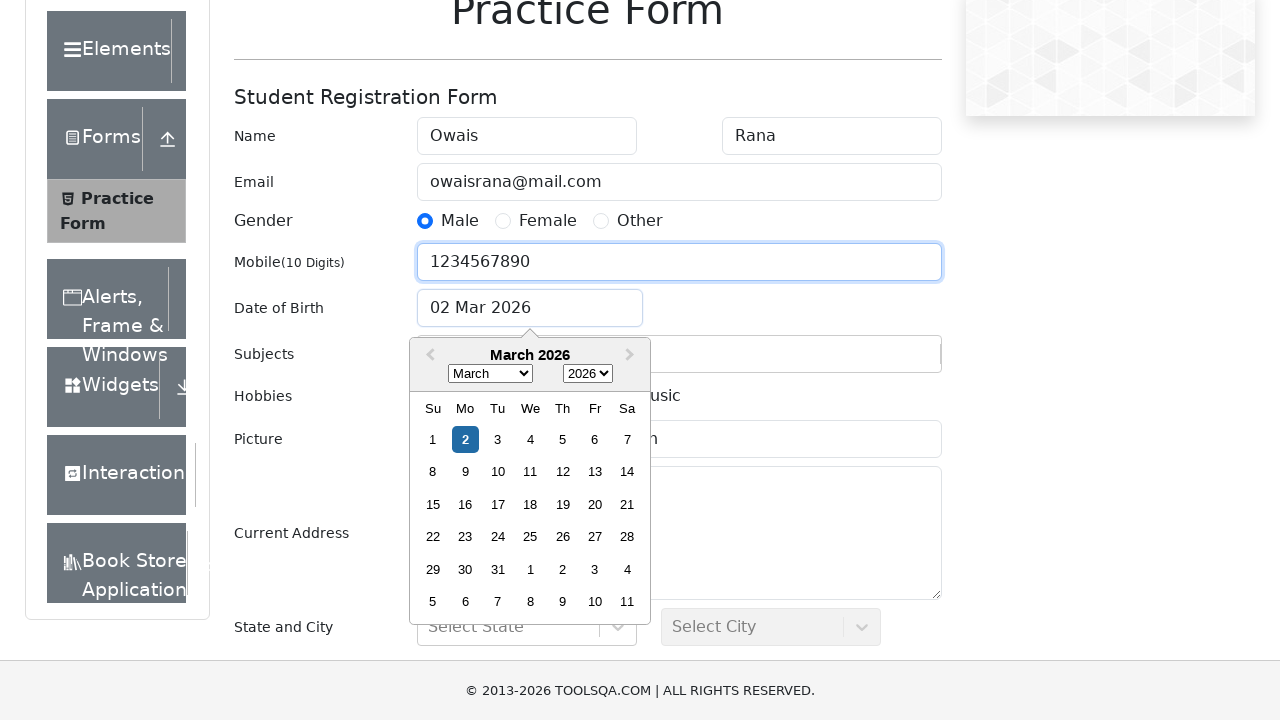

Selected May from month dropdown on .react-datepicker__month-select
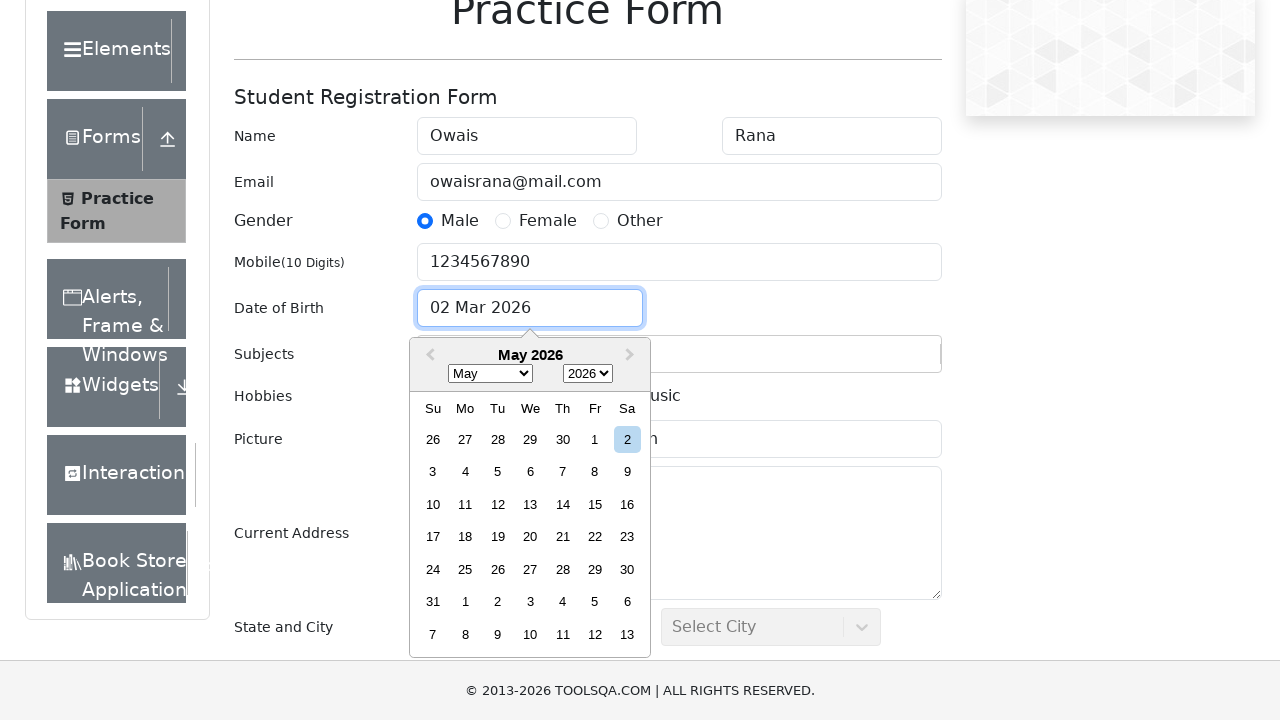

Selected 1995 from year dropdown on .react-datepicker__year-select
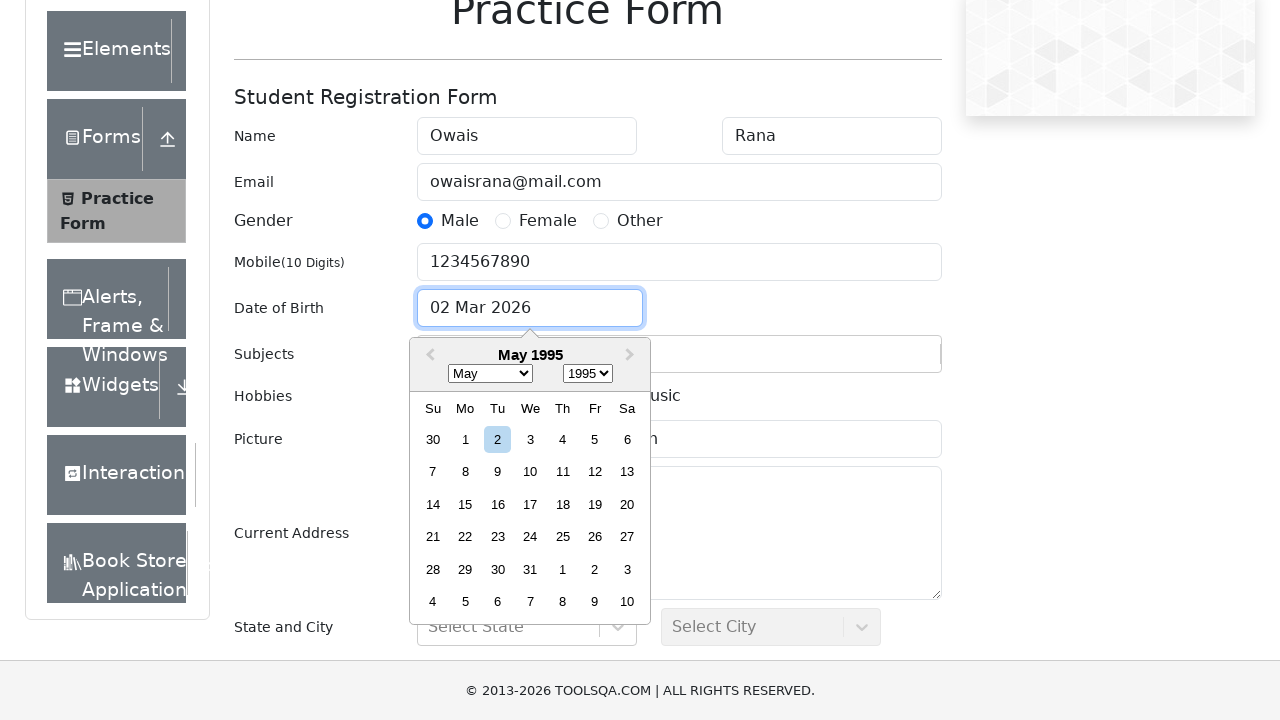

Selected 15th day from date picker at (465, 504) on xpath=//div[contains(@class,'react-datepicker__day') and text()='15']
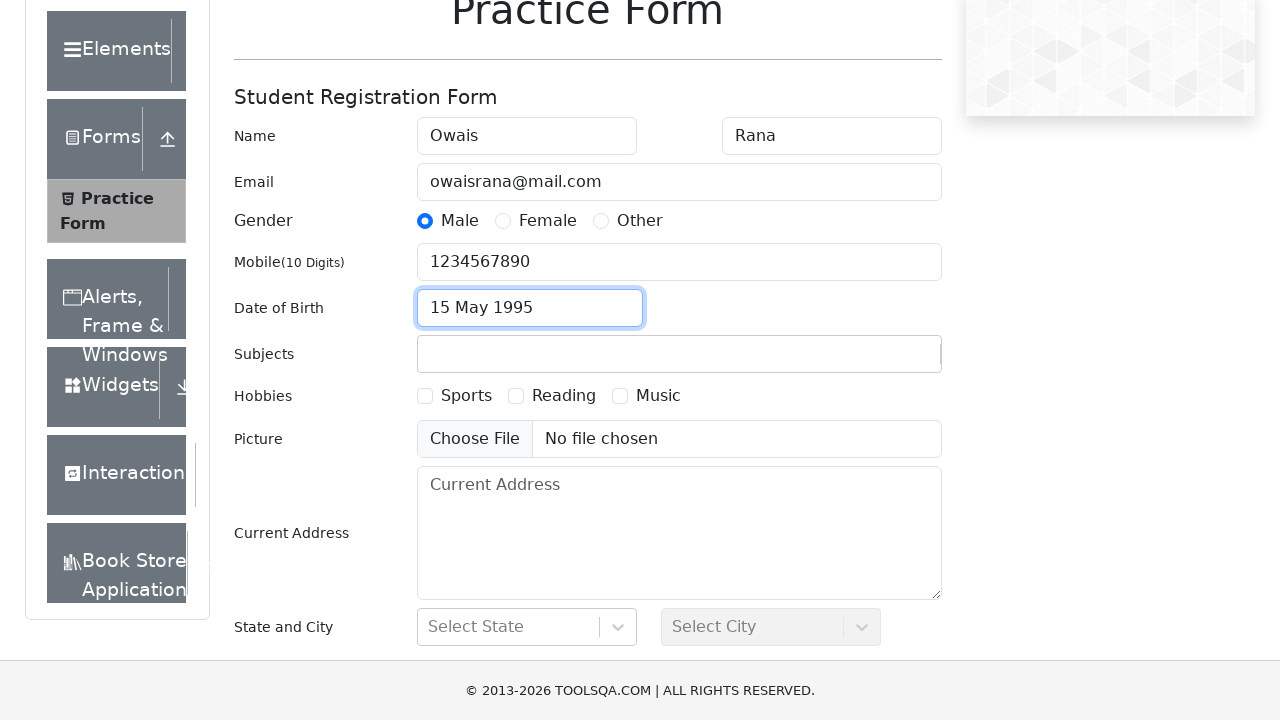

Filled subjects field with 'Maths' on #subjectsInput
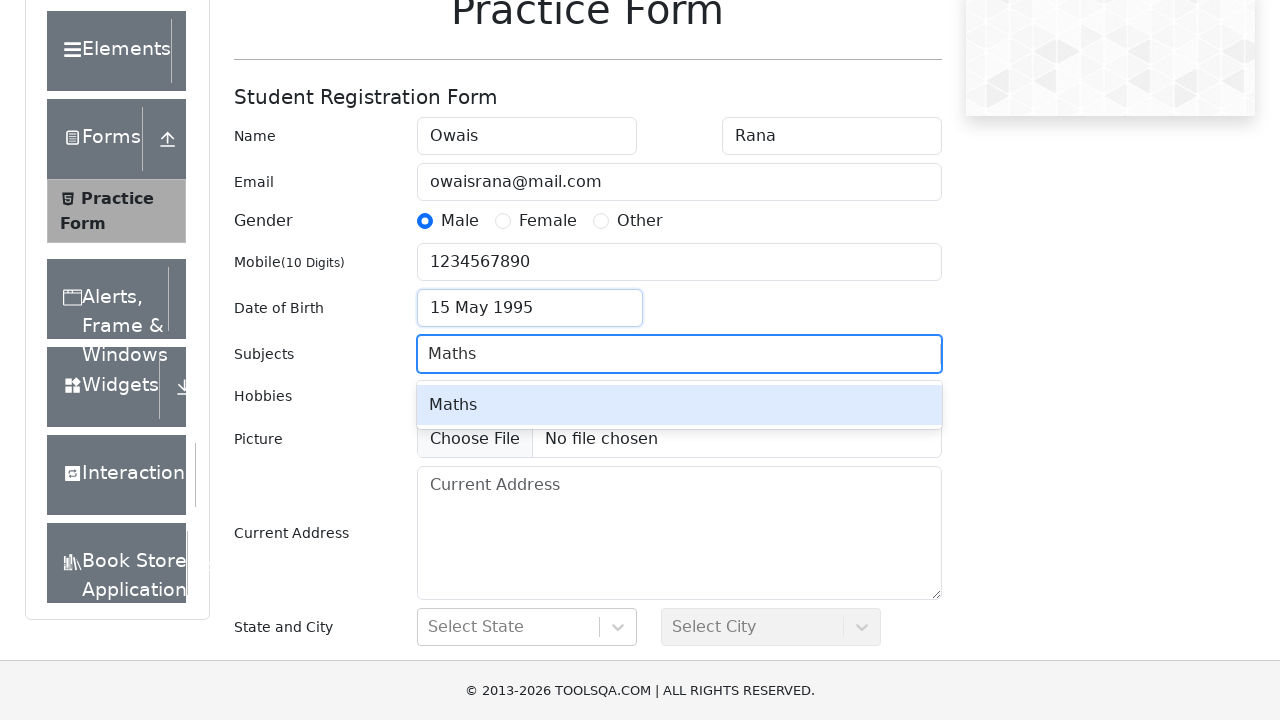

Pressed Enter to confirm subject selection
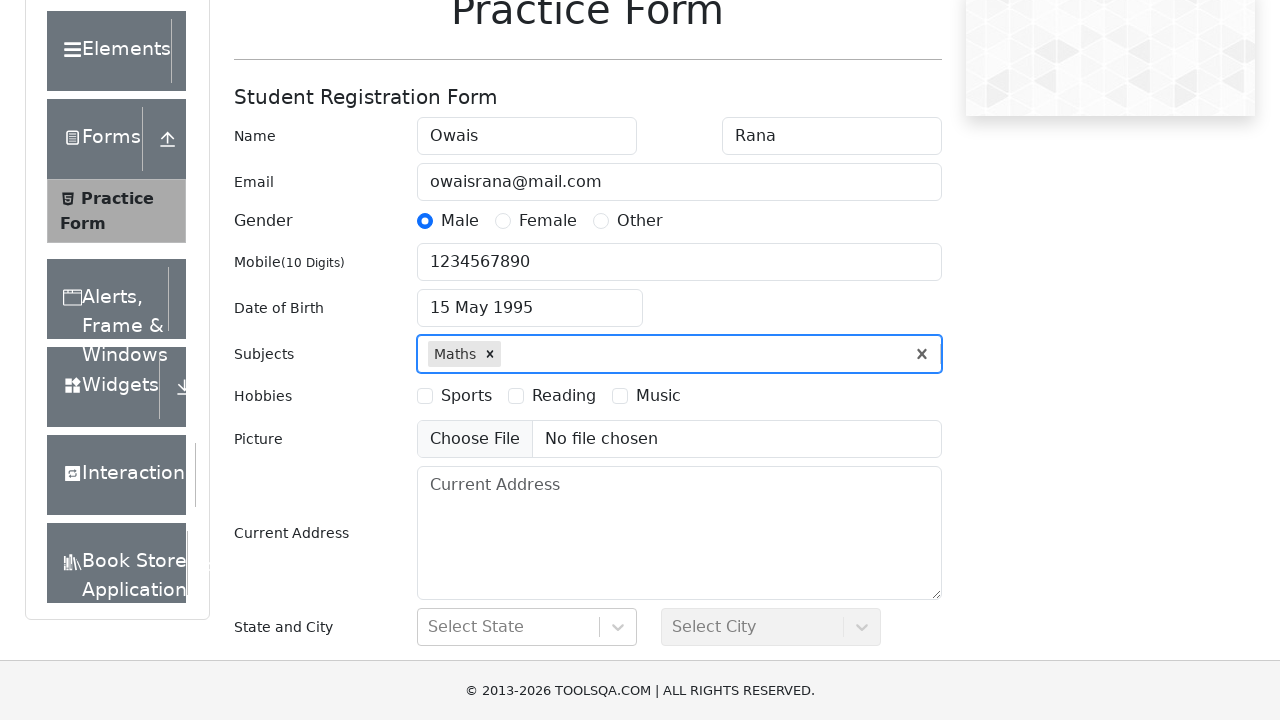

Selected 'Sports' hobby checkbox at (466, 396) on xpath=//label[text()='Sports']
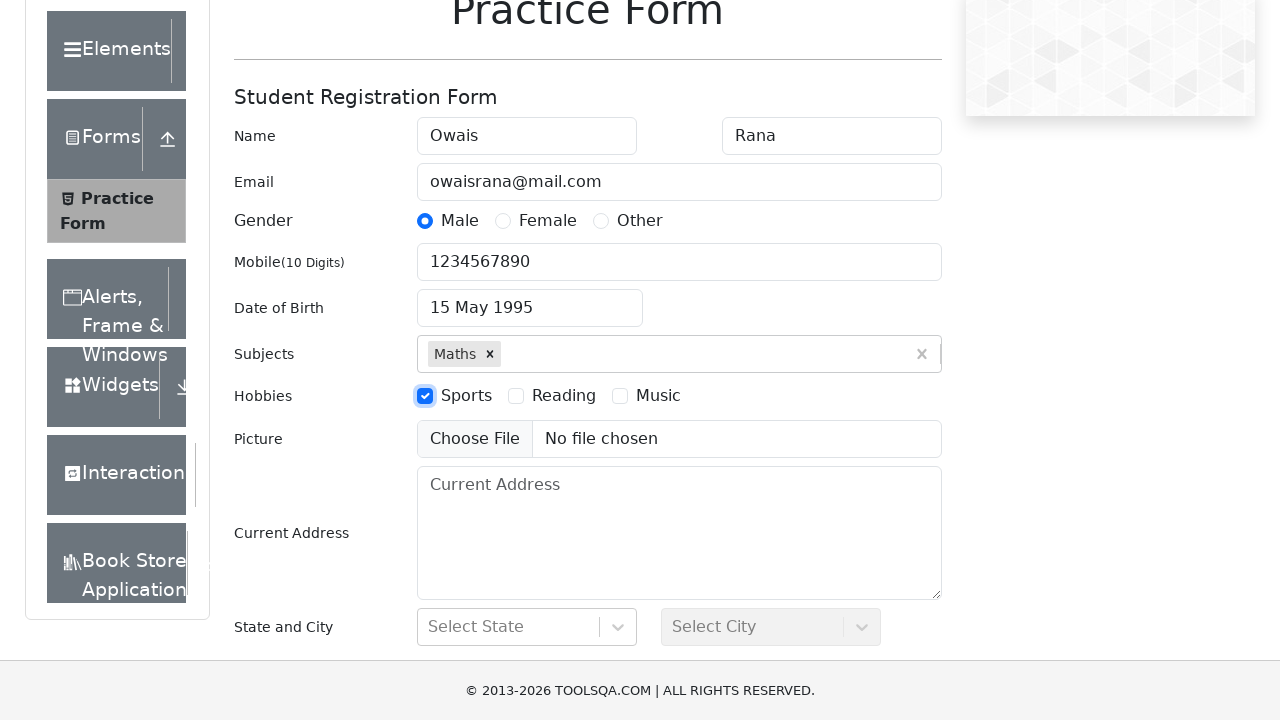

Filled current address with '123 Test Street, Demo City' on #currentAddress
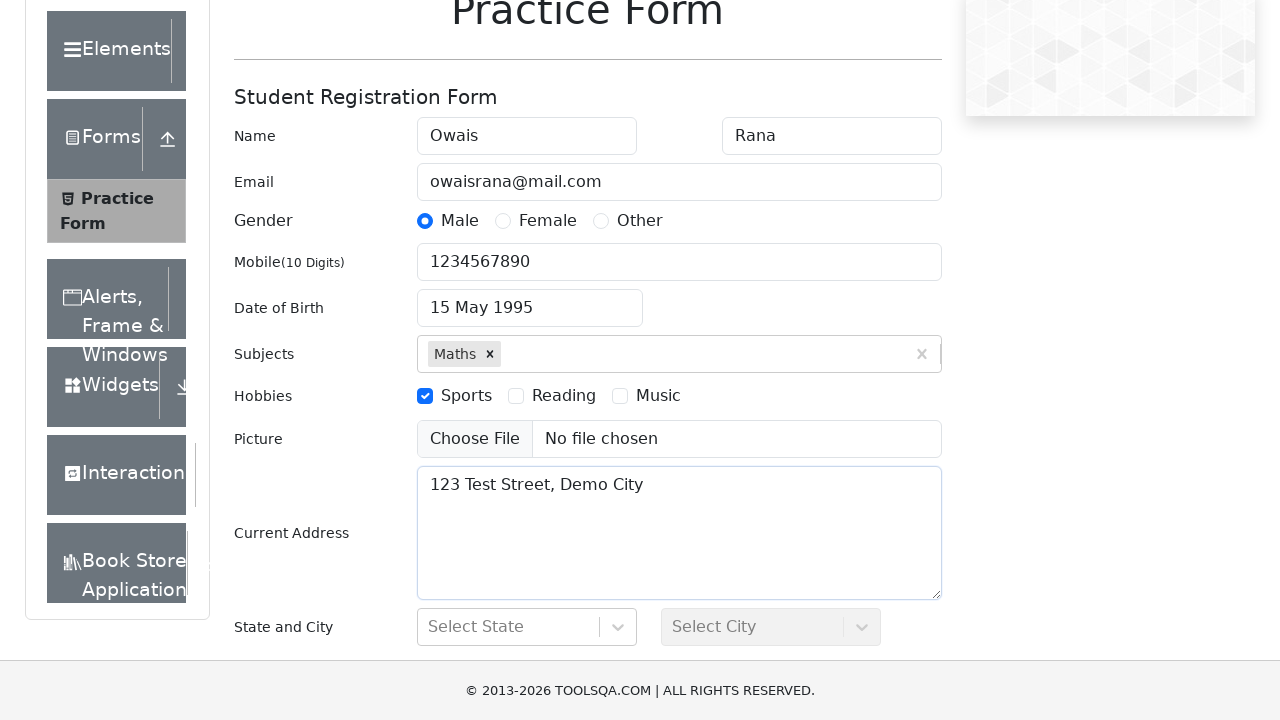

Clicked on state dropdown at (527, 627) on #state
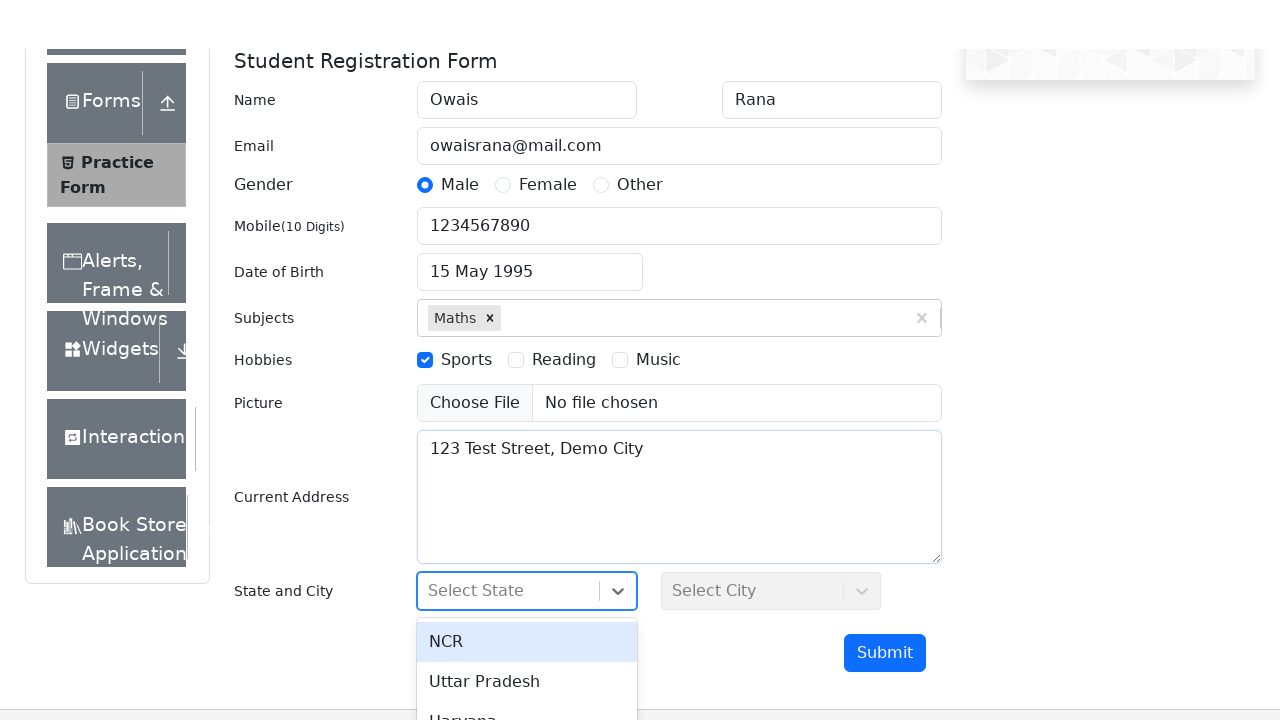

Selected 'NCR' from state dropdown at (527, 568) on xpath=//div[contains(text(),'NCR')]
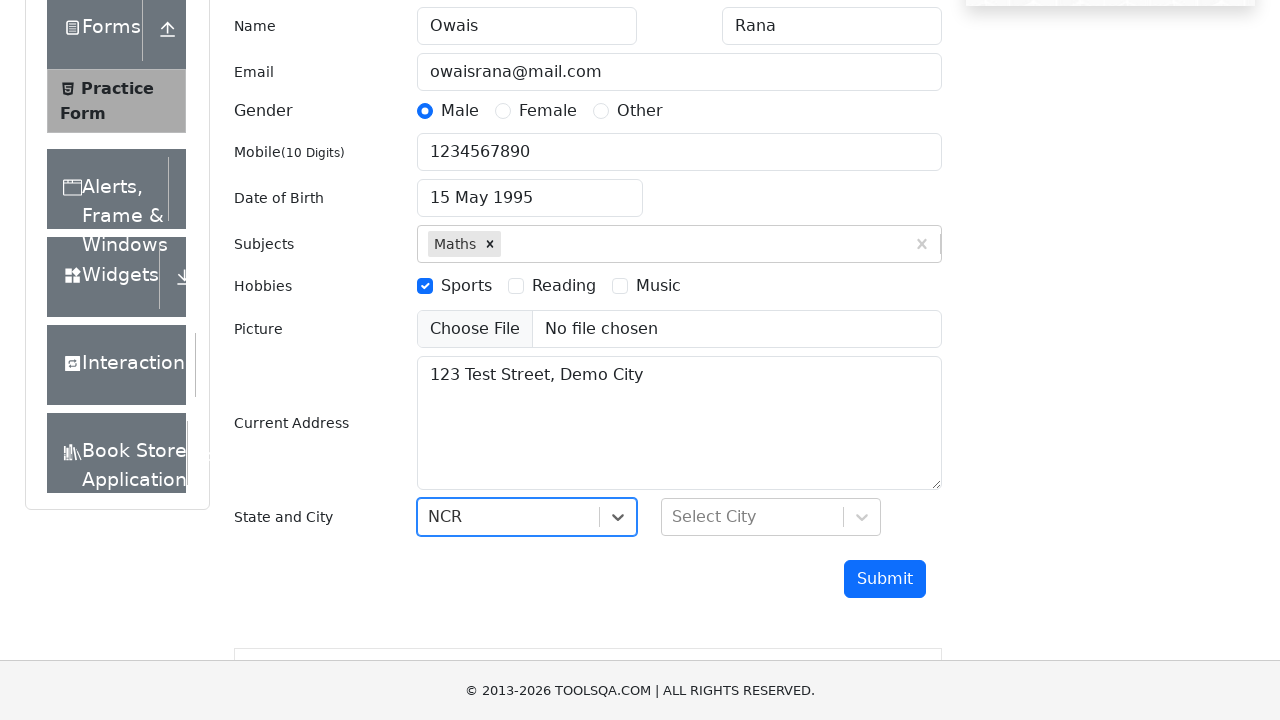

Clicked on city dropdown at (771, 517) on #city
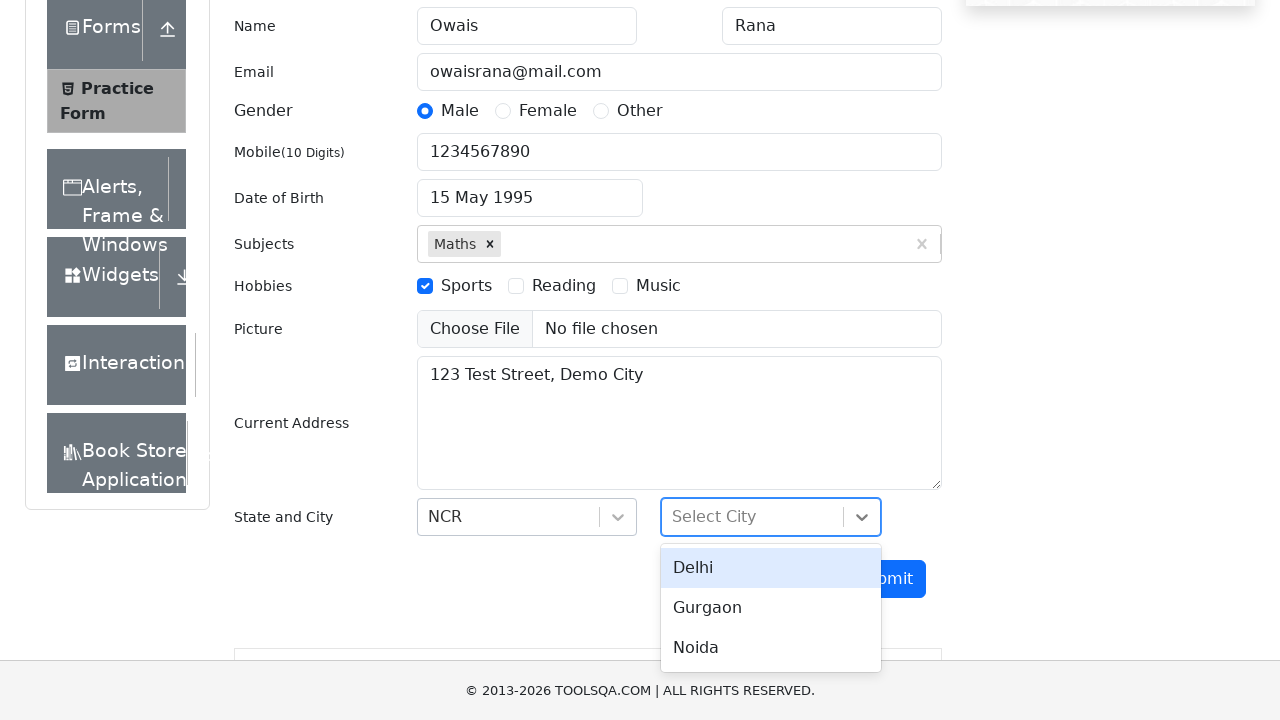

Selected 'Delhi' from city dropdown at (771, 568) on xpath=//div[contains(text(),'Delhi')]
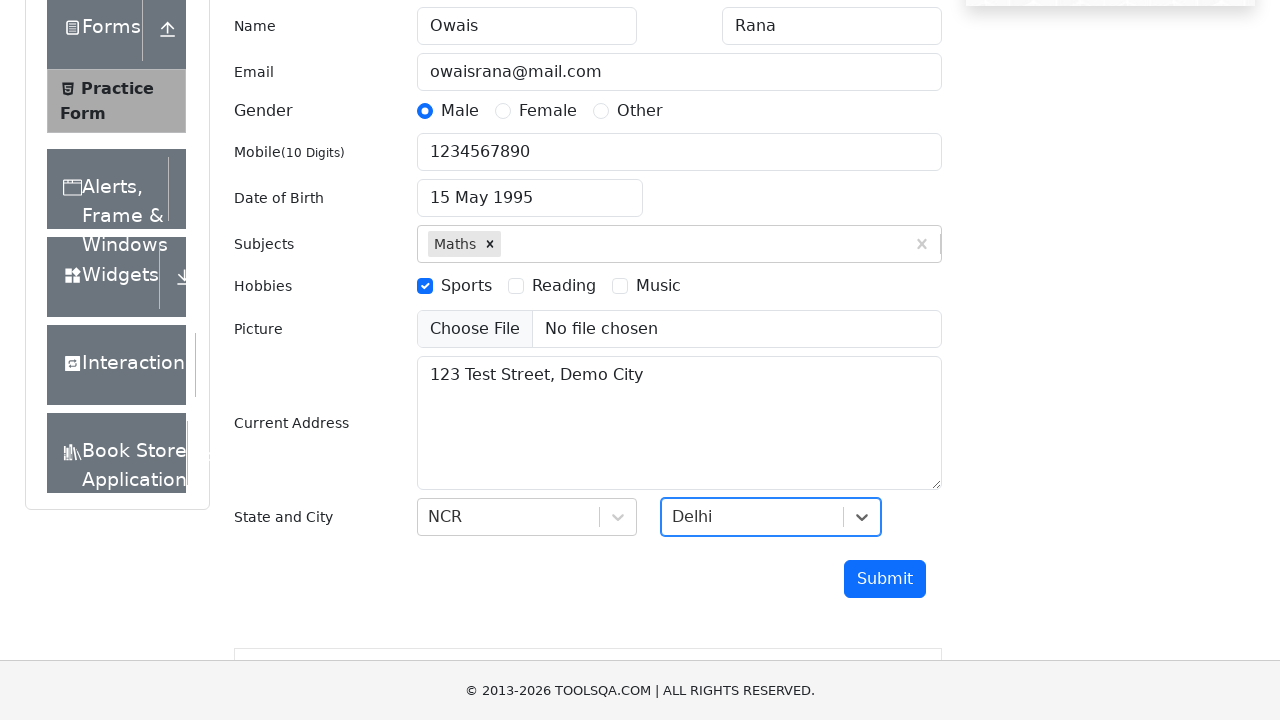

Scrolled submit button into view
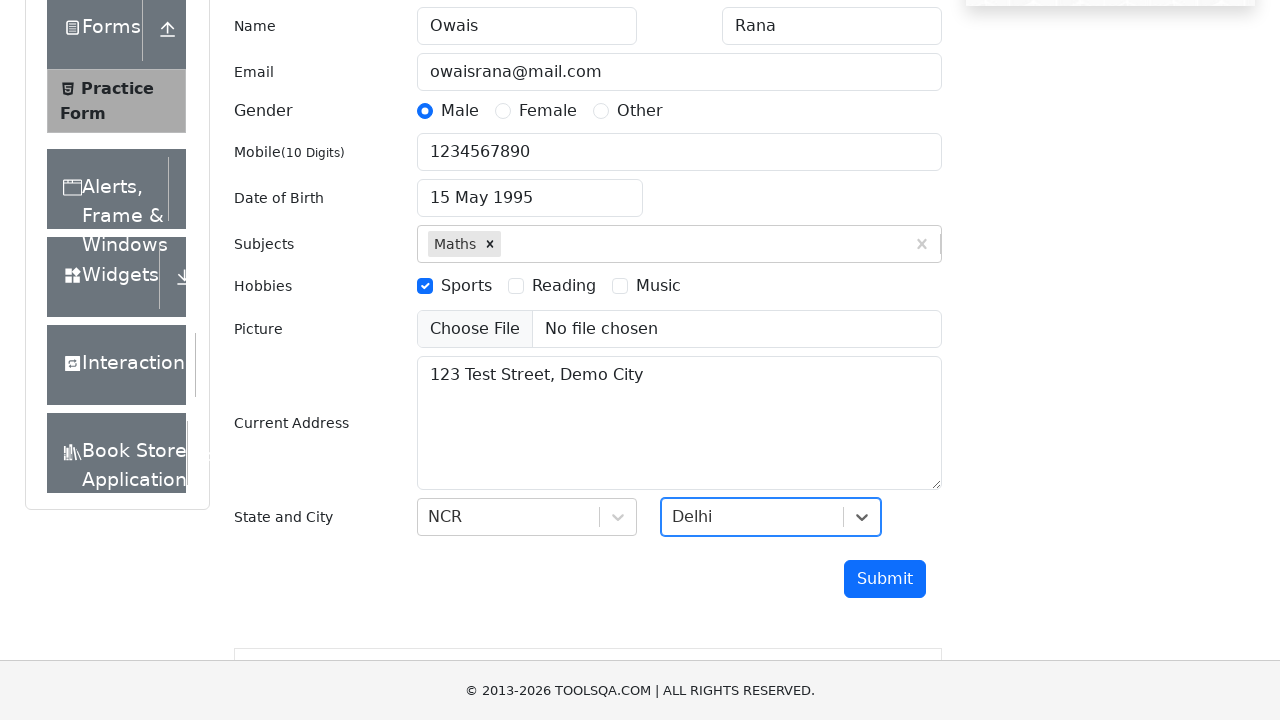

Clicked submit button to submit the form at (885, 579) on #submit
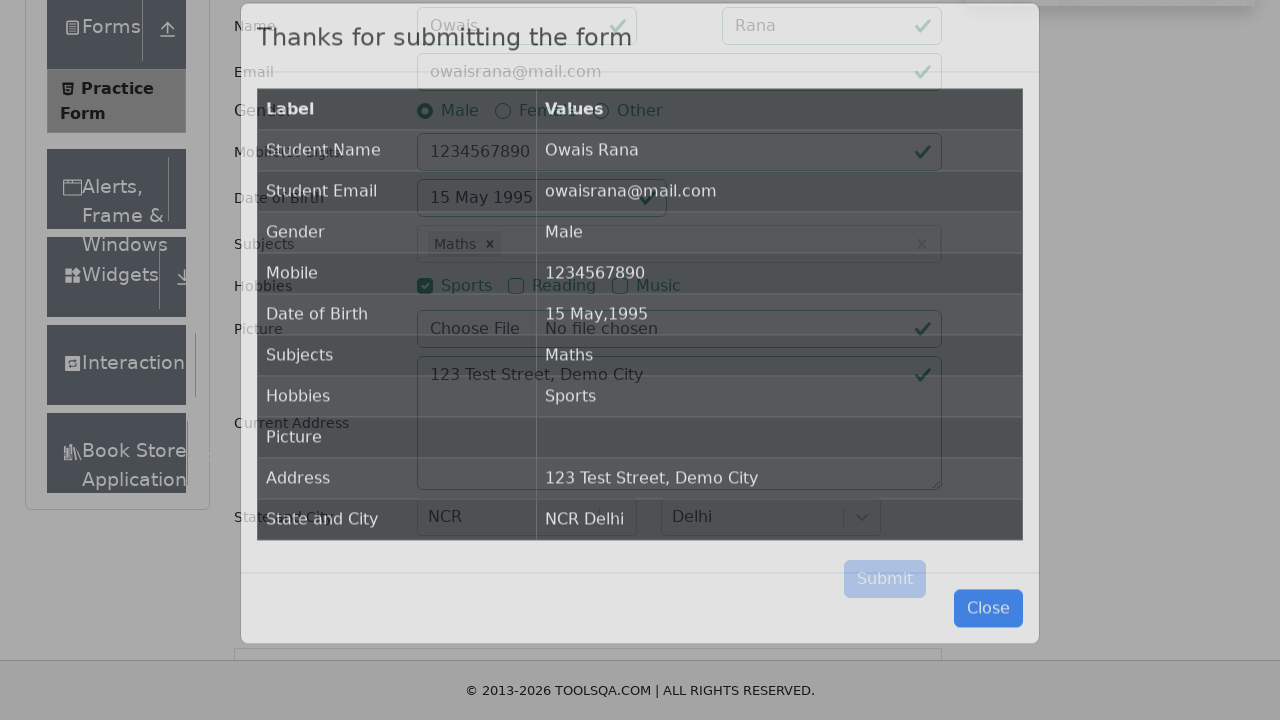

Form submission success modal appeared
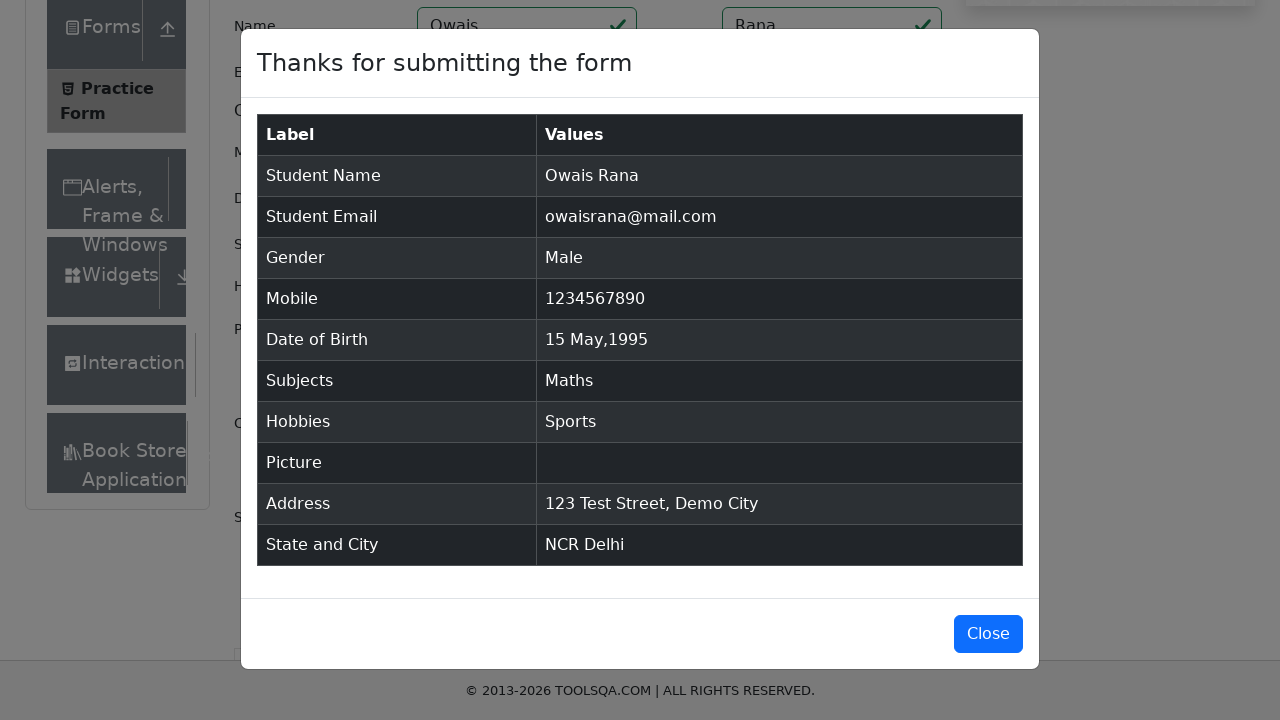

Clicked to close the success modal at (988, 634) on #closeLargeModal
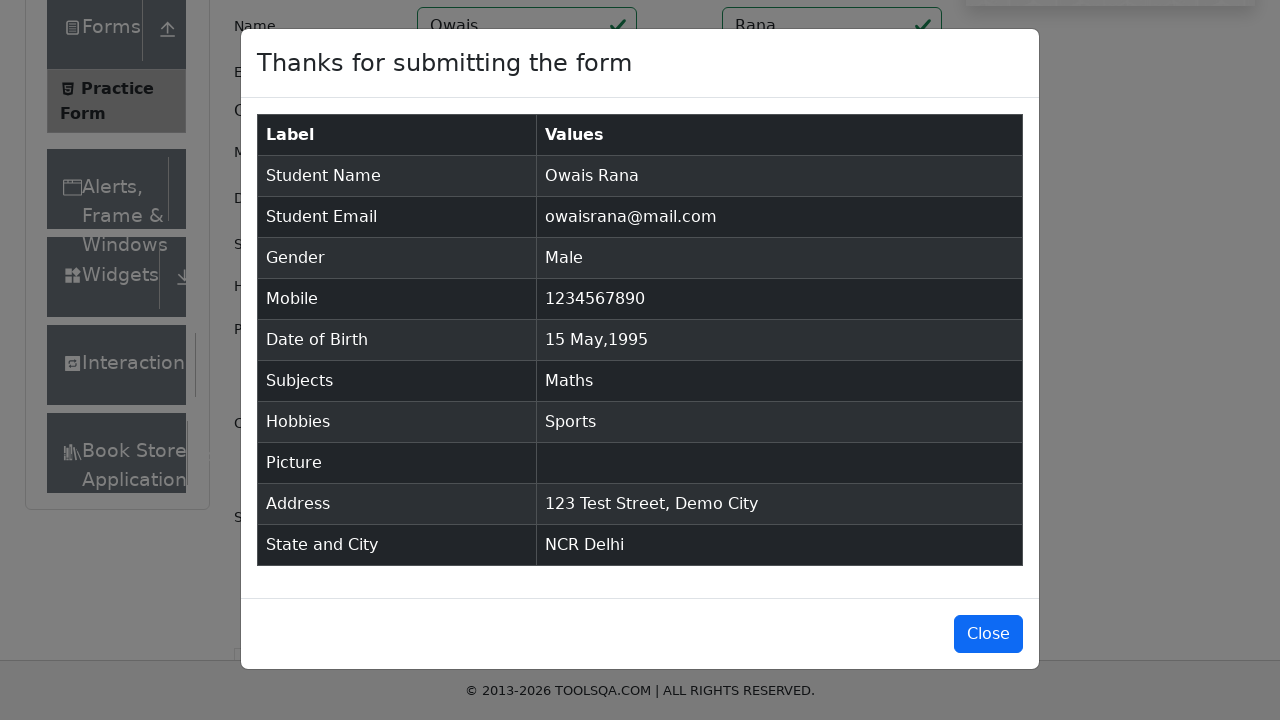

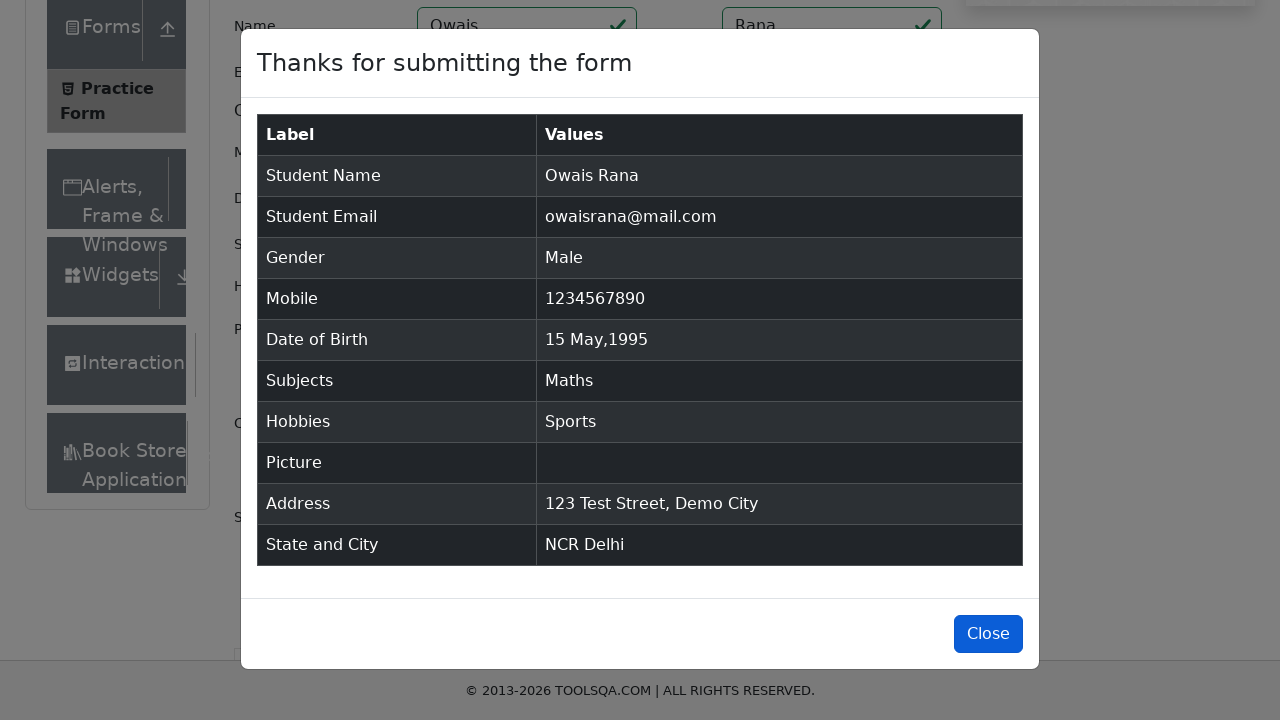